Navigates through Green API documentation by clicking on documentation links in sequence: API Documentation, Sending, and Send Text

Starting URL: https://green-api.com/docs/

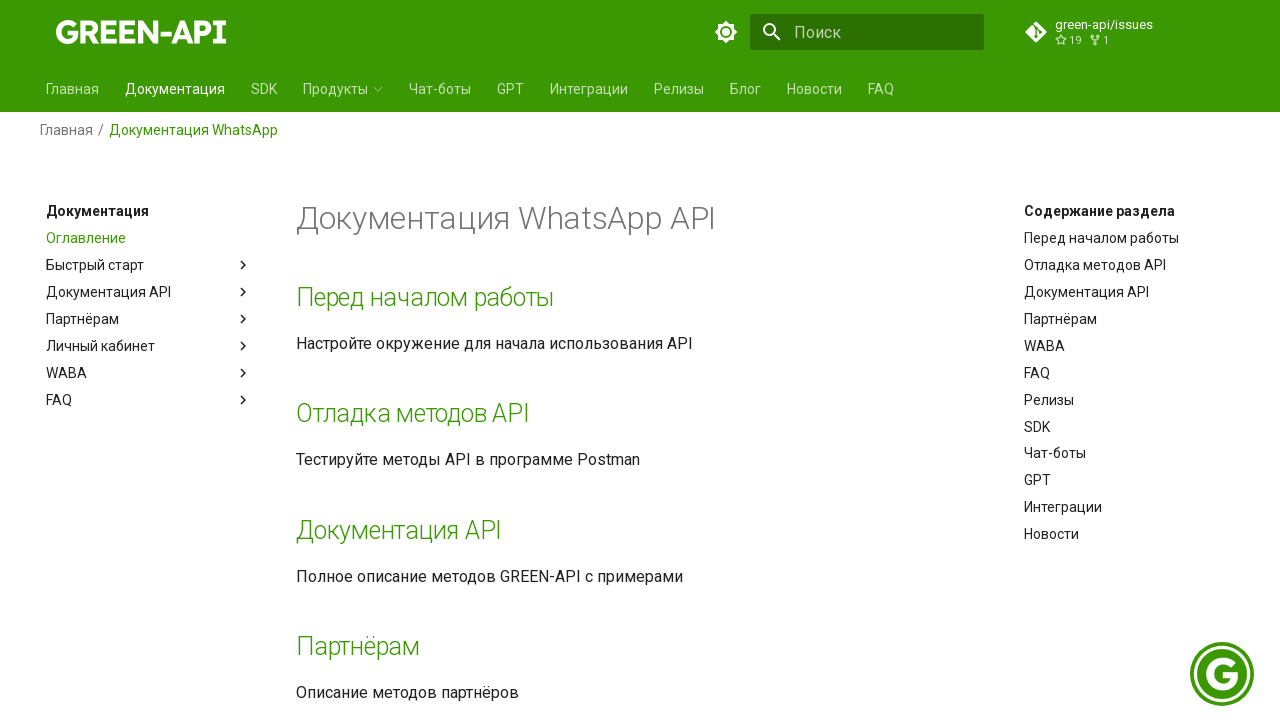

API Documentation link appeared
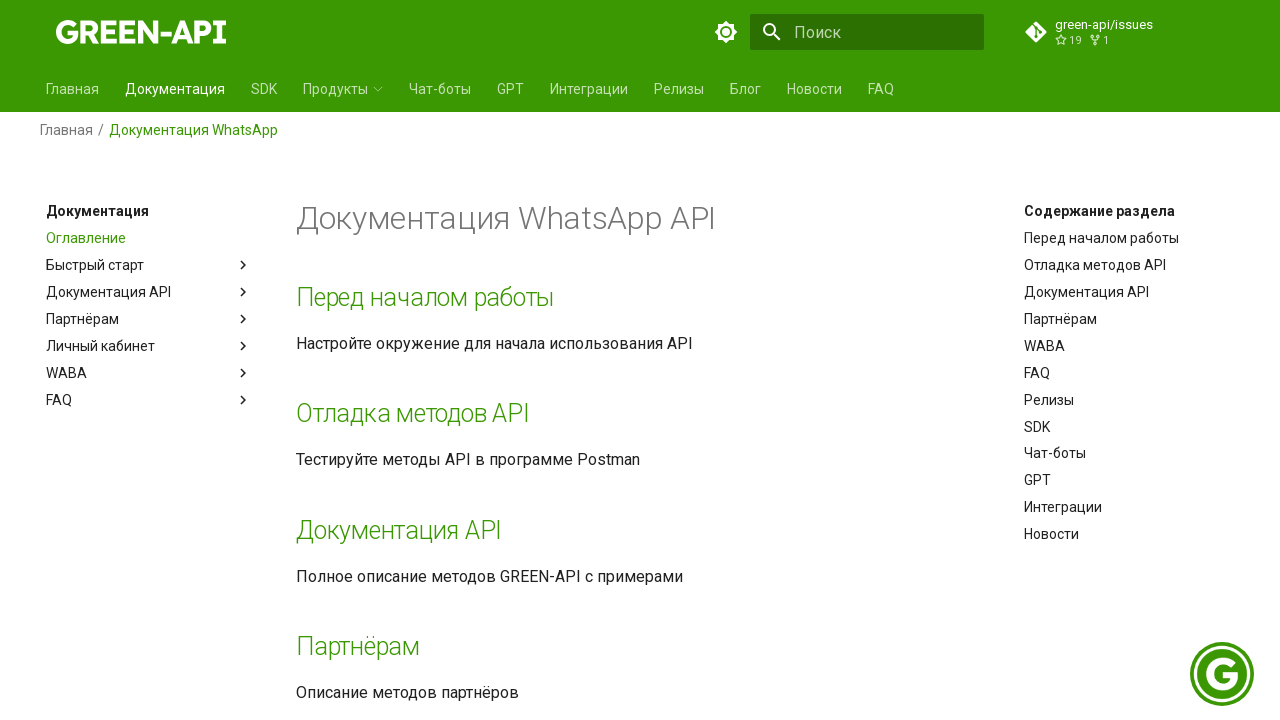

Clicked on API Documentation link at (399, 530) on xpath=//a[text()='Документация API']
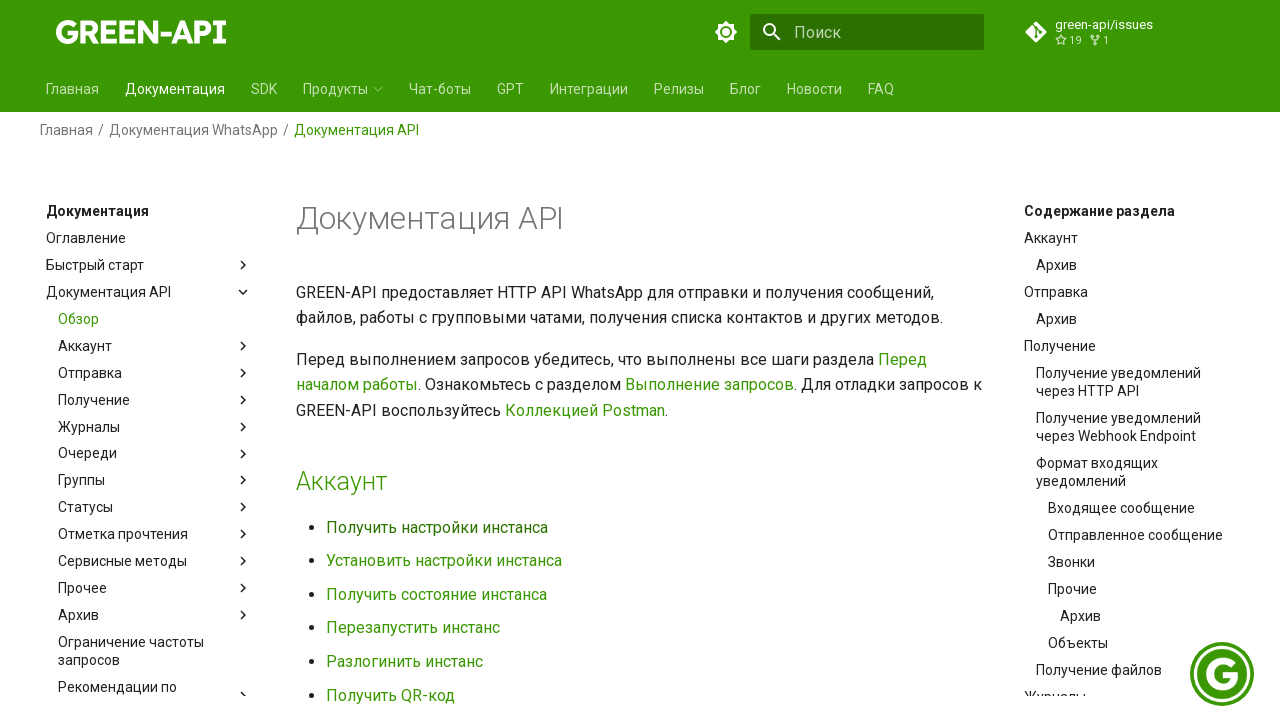

Sending link appeared
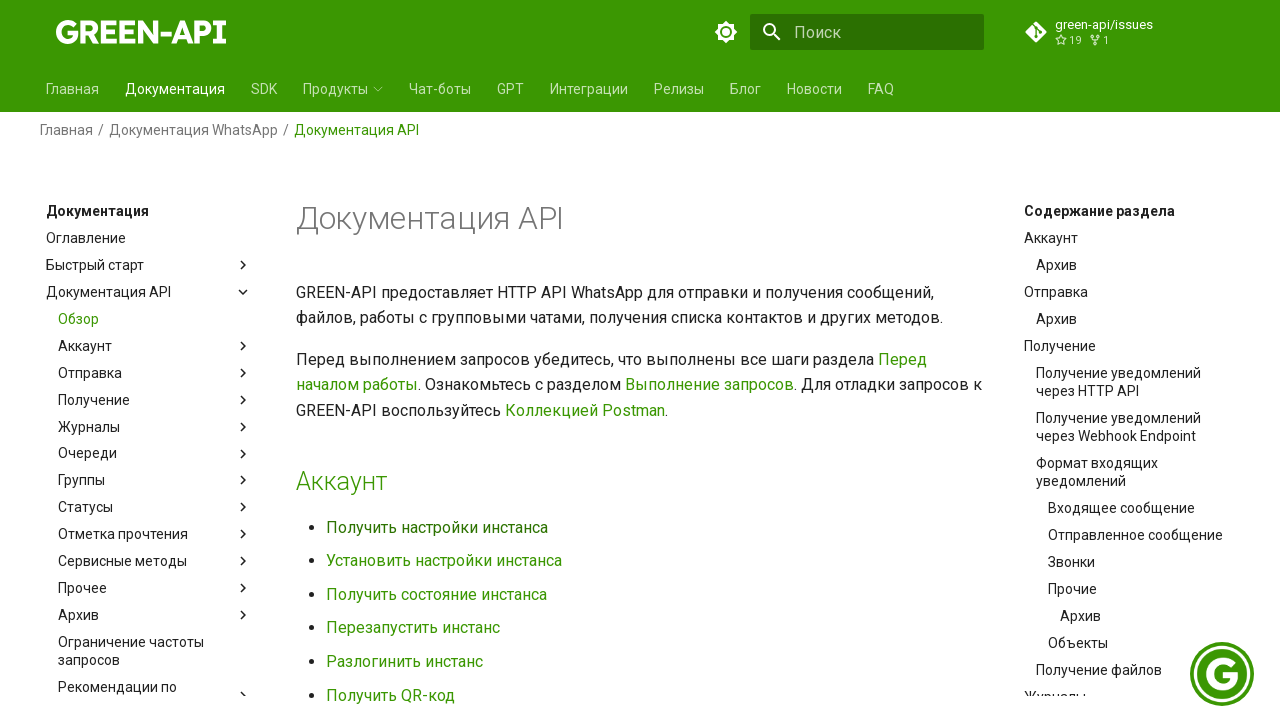

Clicked on Sending link at (350, 360) on xpath=//a[text()='Отправка']
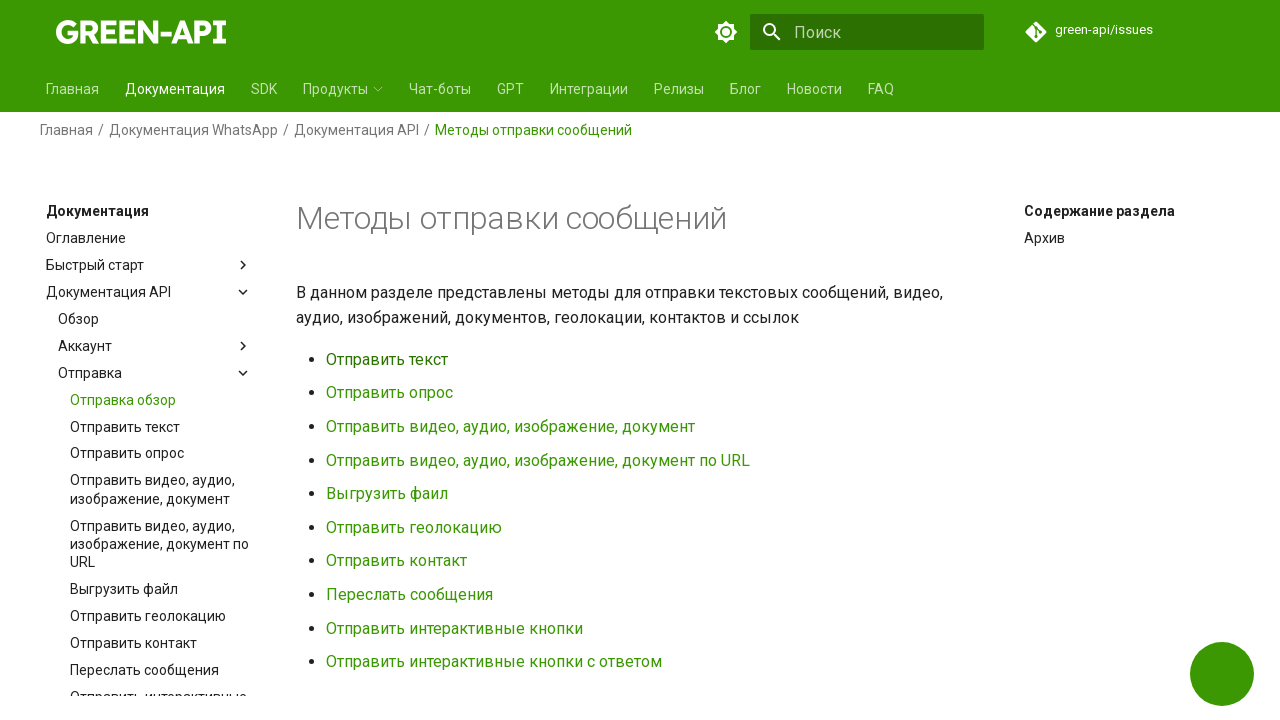

Send Text link appeared
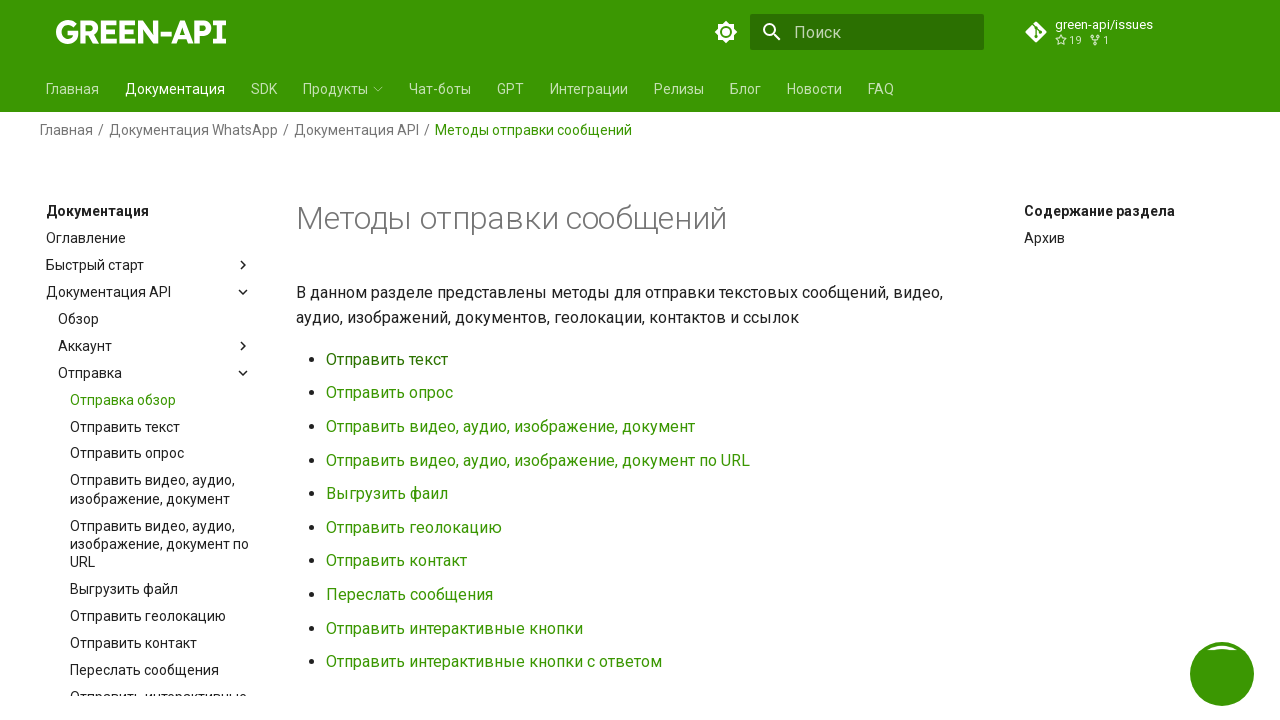

Clicked on Send Text link at (387, 359) on xpath=//a[text()='Отправить текст']
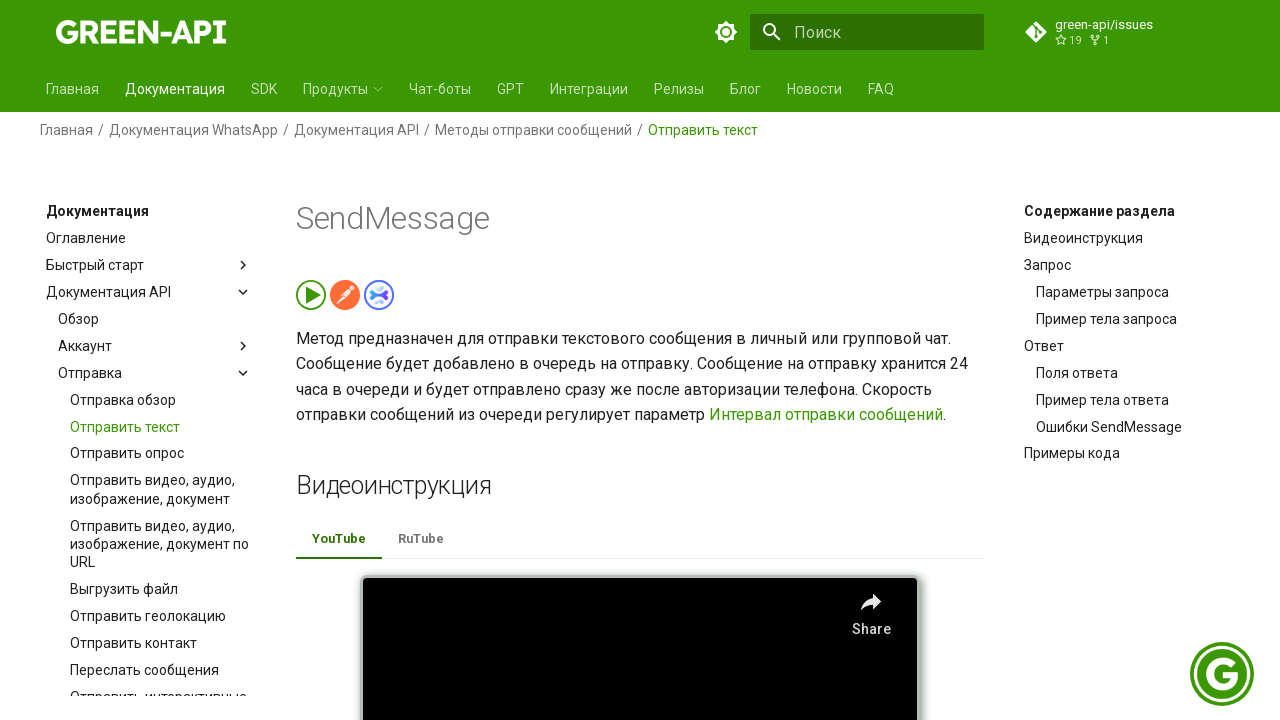

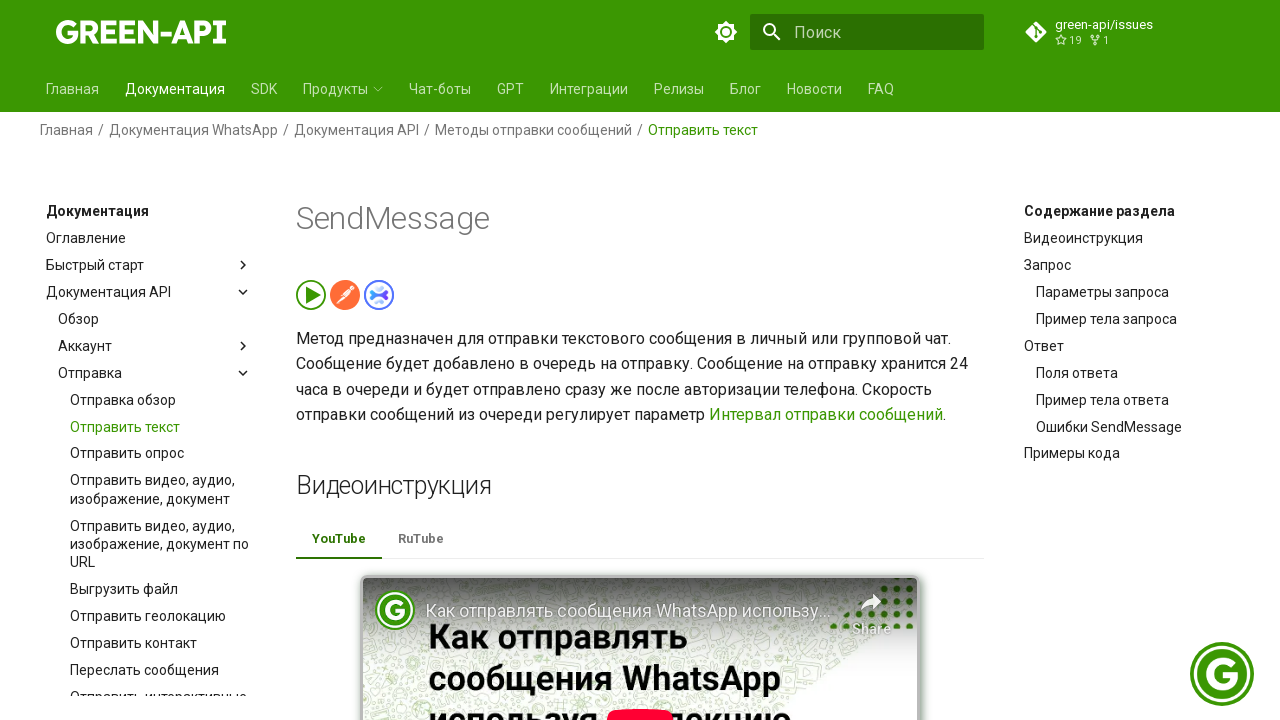